Tests window handle functionality using a list-based approach to manage multiple windows, switching between them and verifying titles.

Starting URL: https://the-internet.herokuapp.com/windows

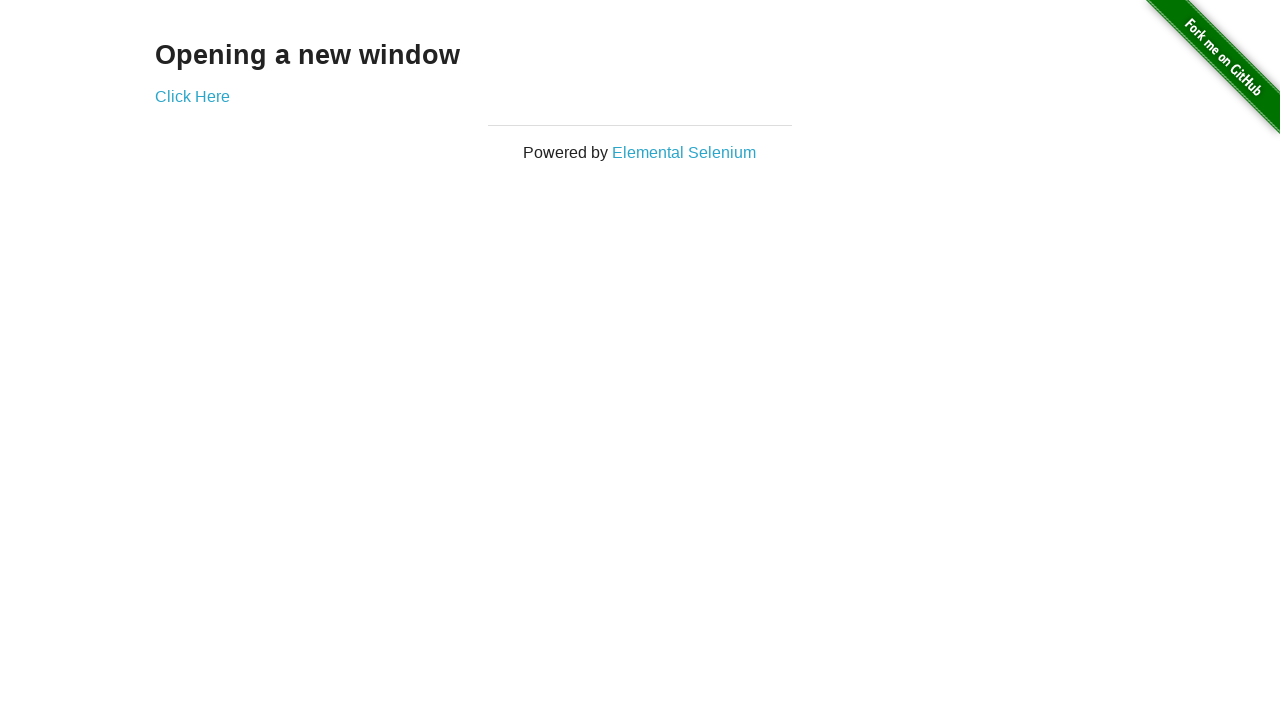

Retrieved heading text from first page
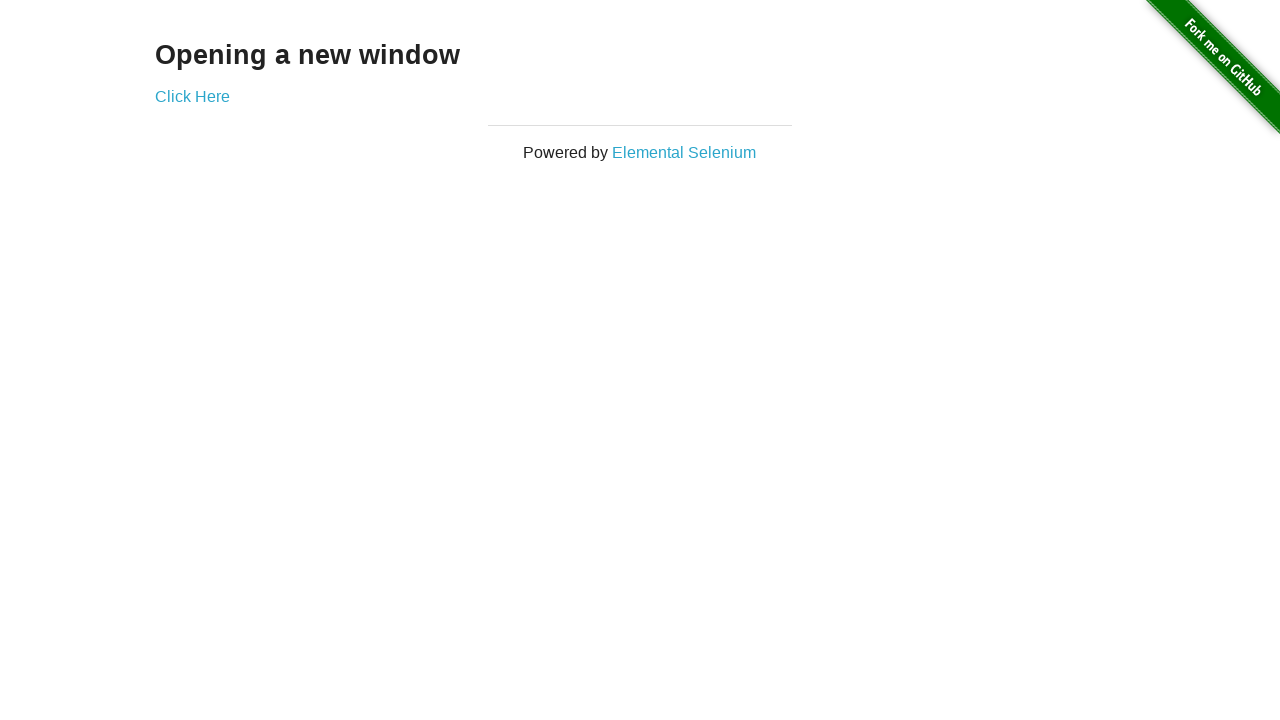

Verified heading text is 'Opening a new window'
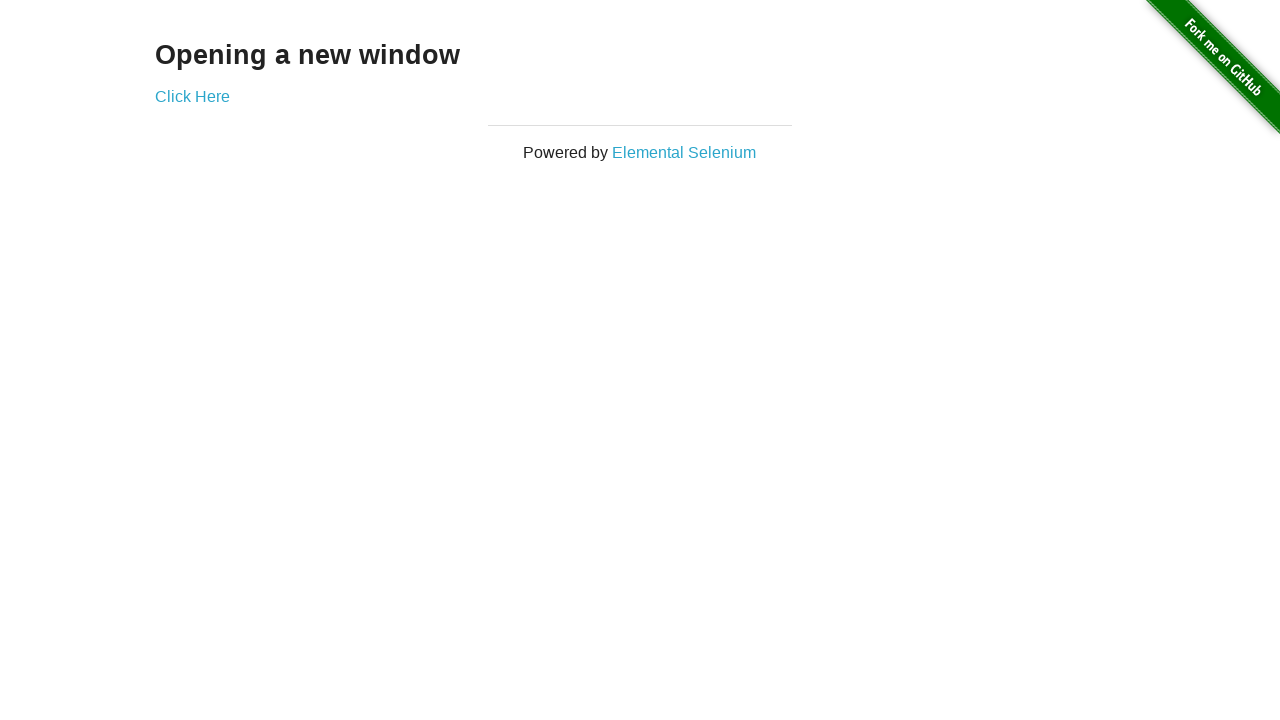

Verified first page title is 'The Internet'
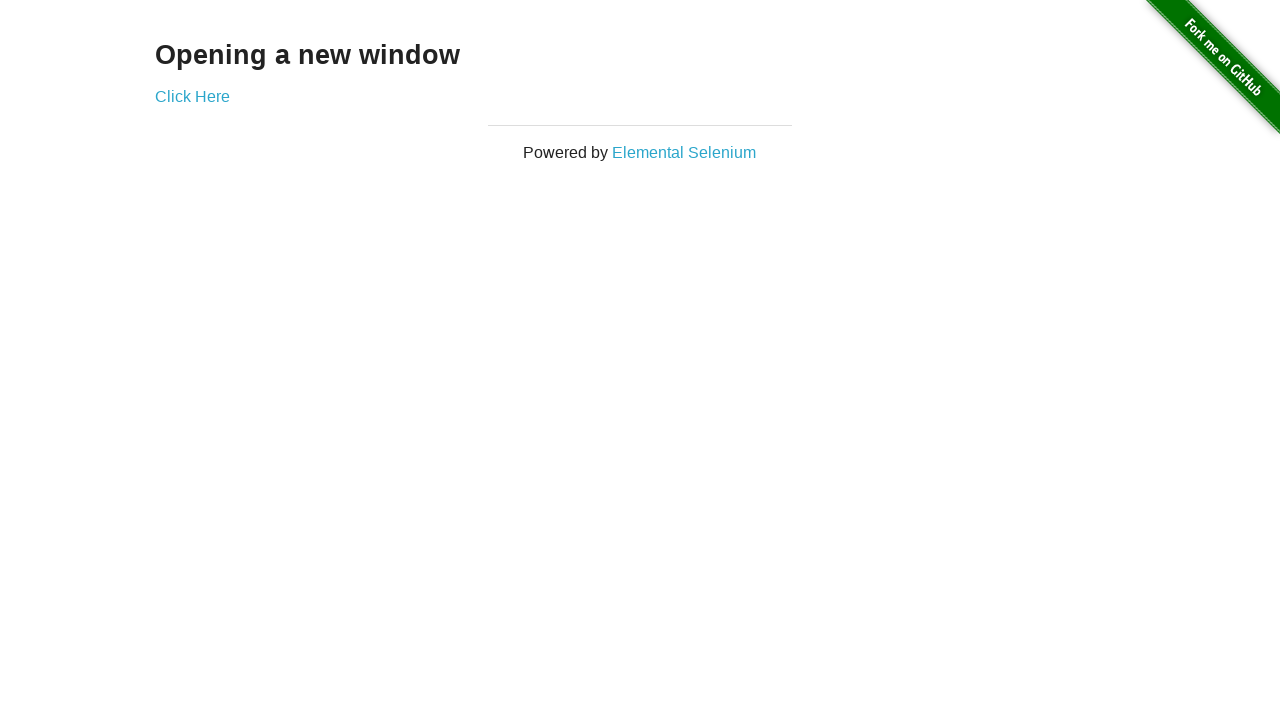

Clicked 'Click Here' link to open new window at (192, 96) on (//a)[2]
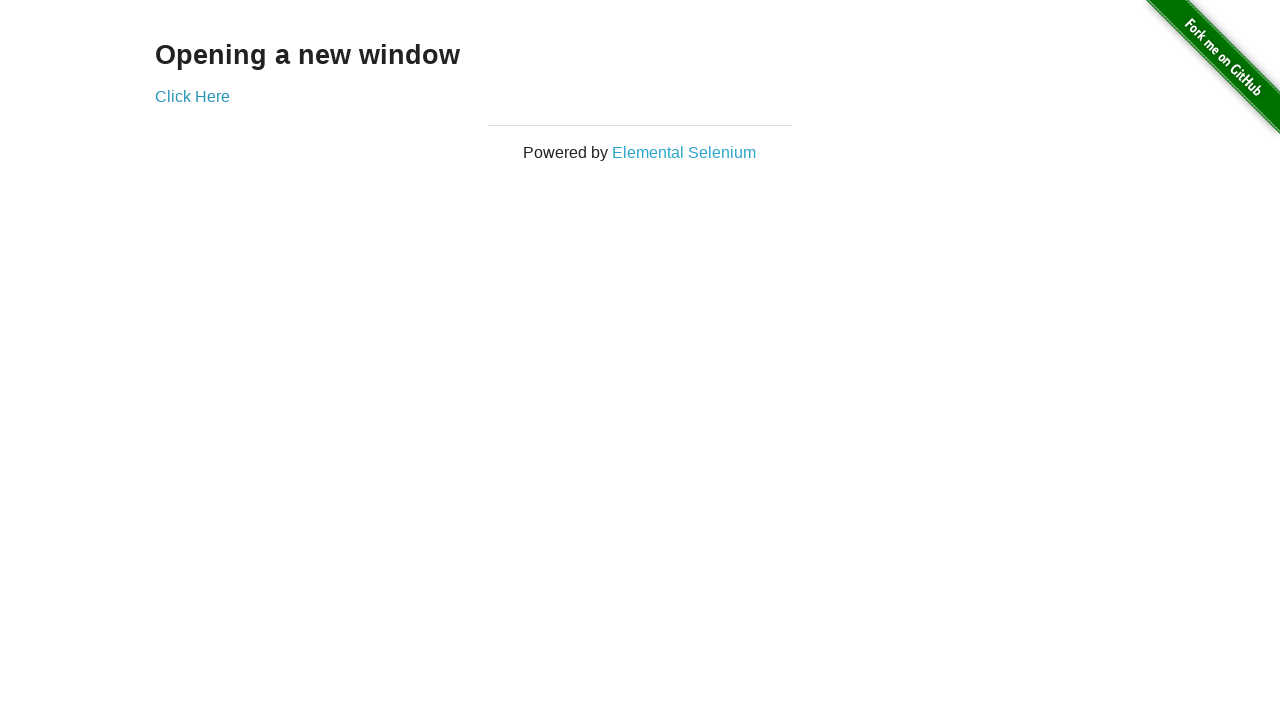

New window loaded and ready
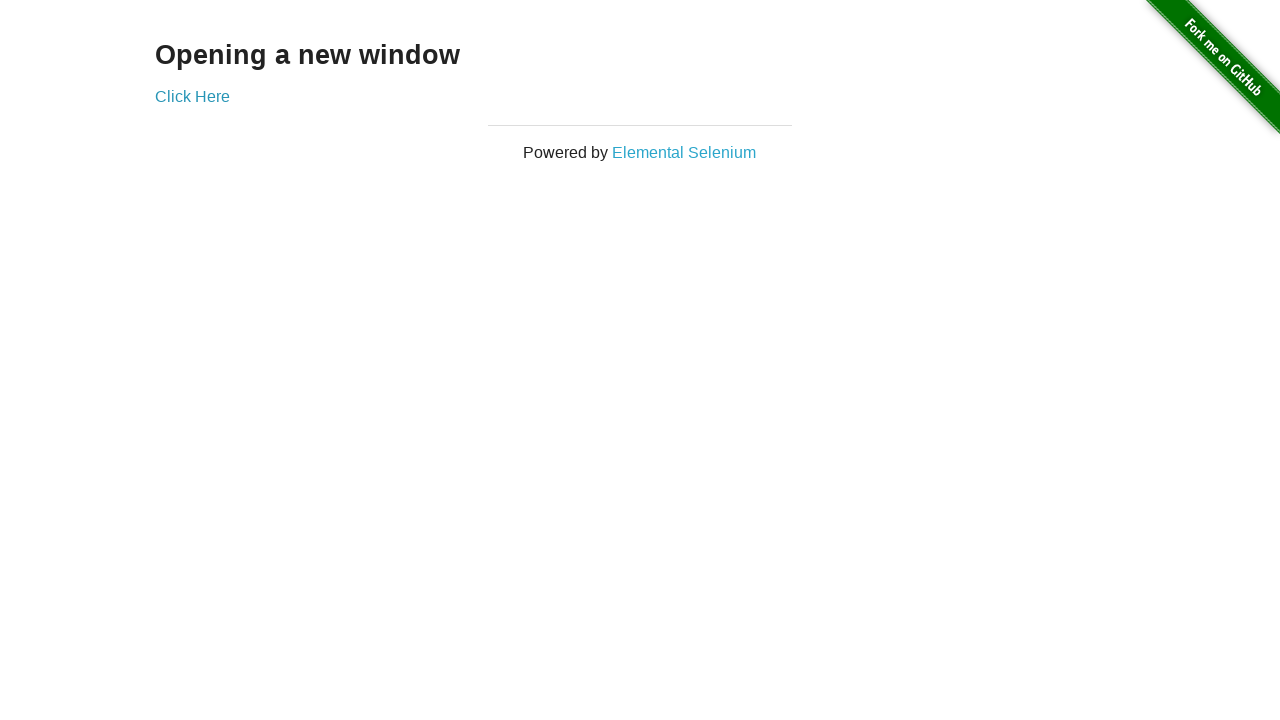

Retrieved list of all open pages
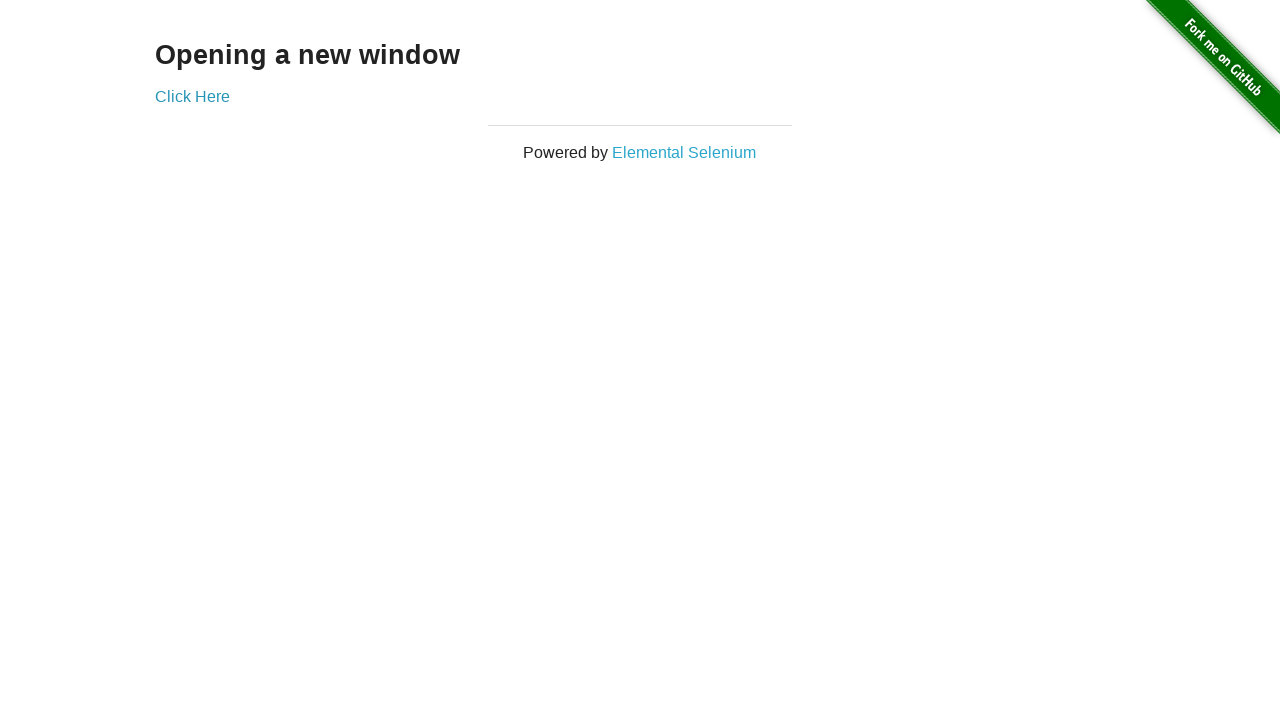

Verified second page title is 'New Window'
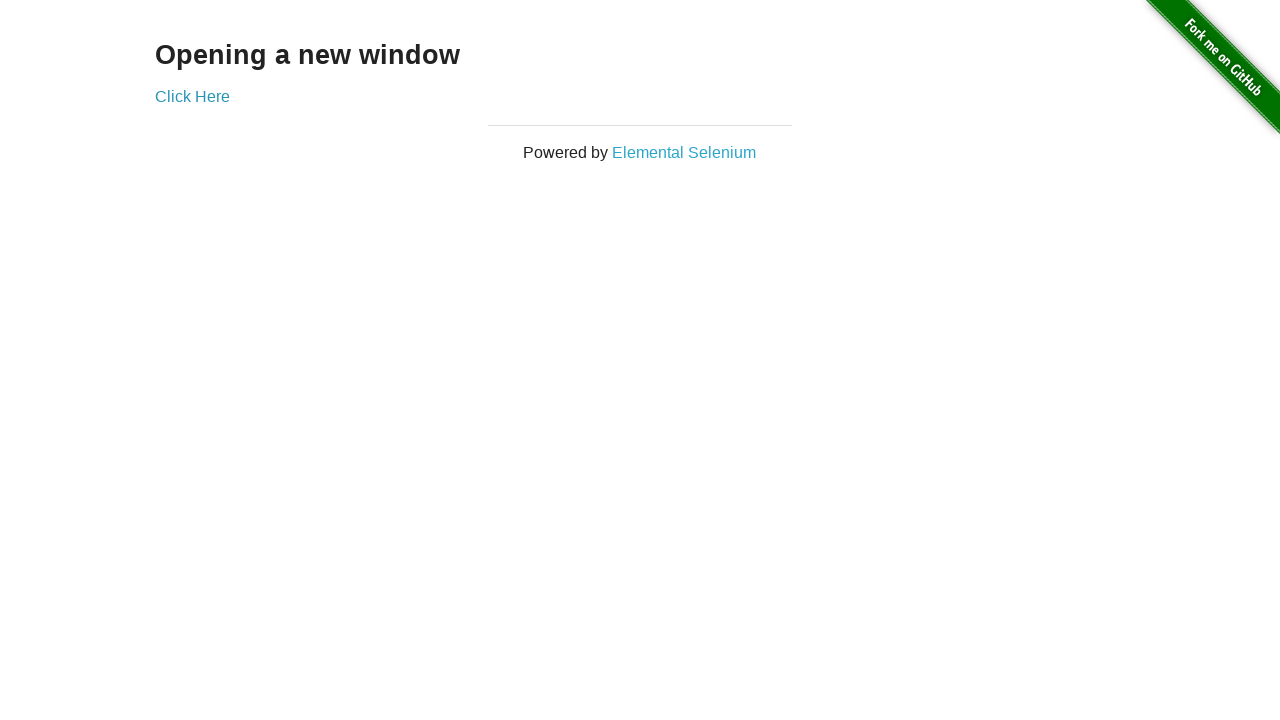

Switched to first page
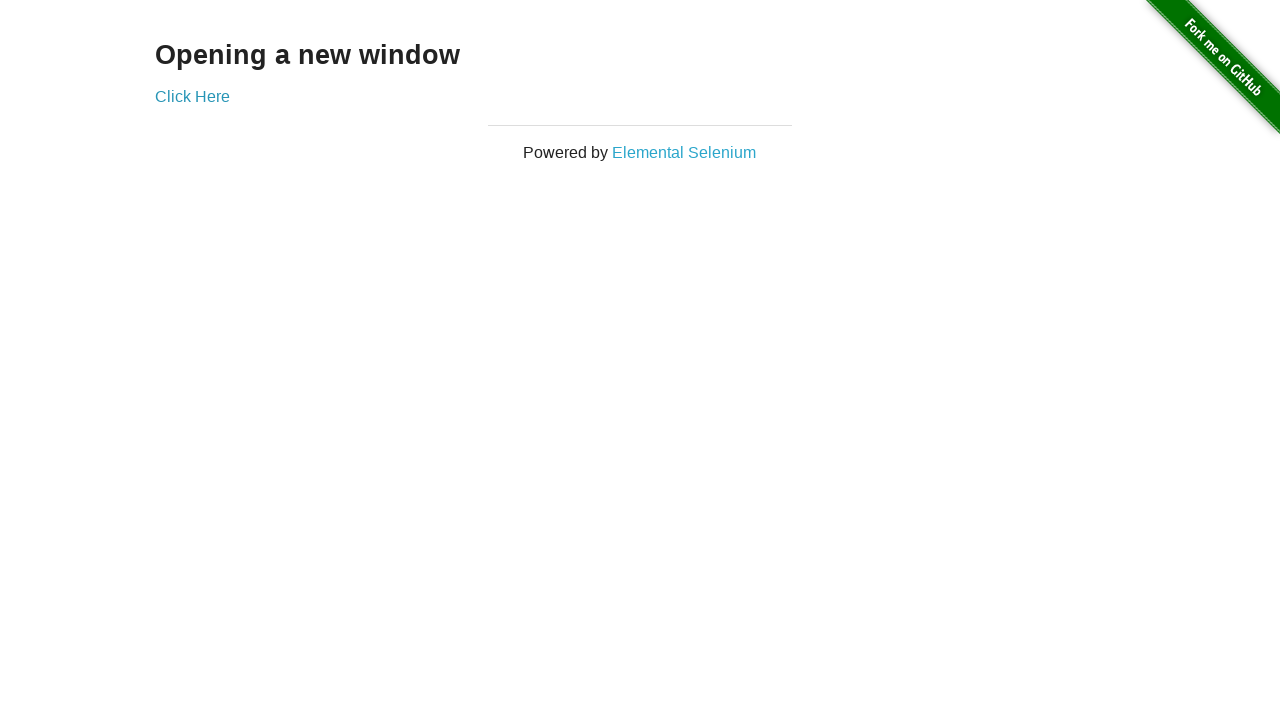

Verified first page title is 'The Internet' after switch
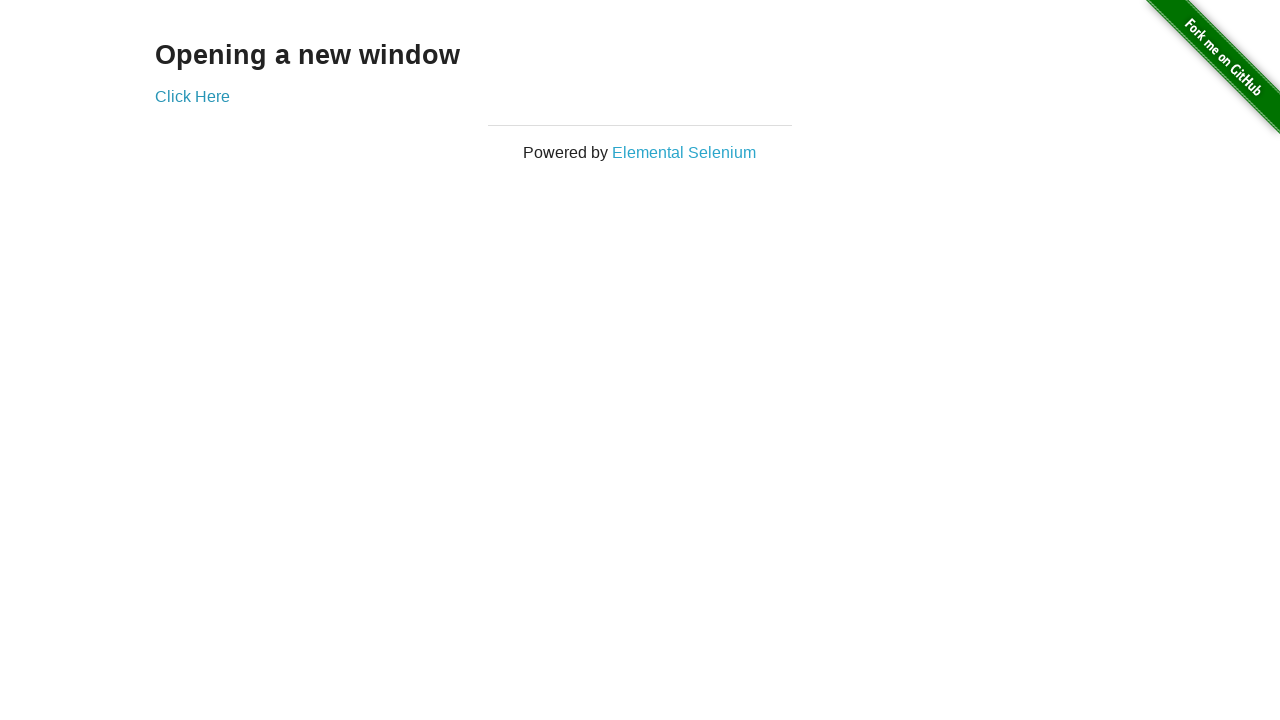

Switched to second page
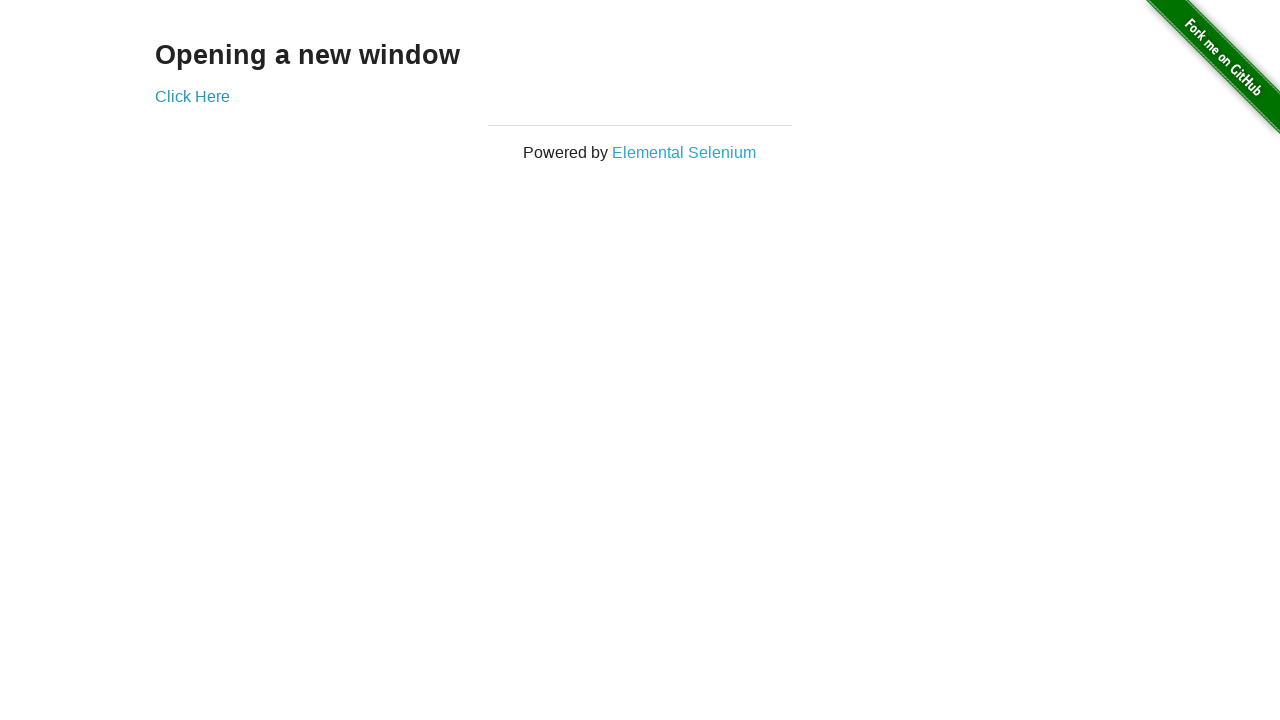

Switched back to first page
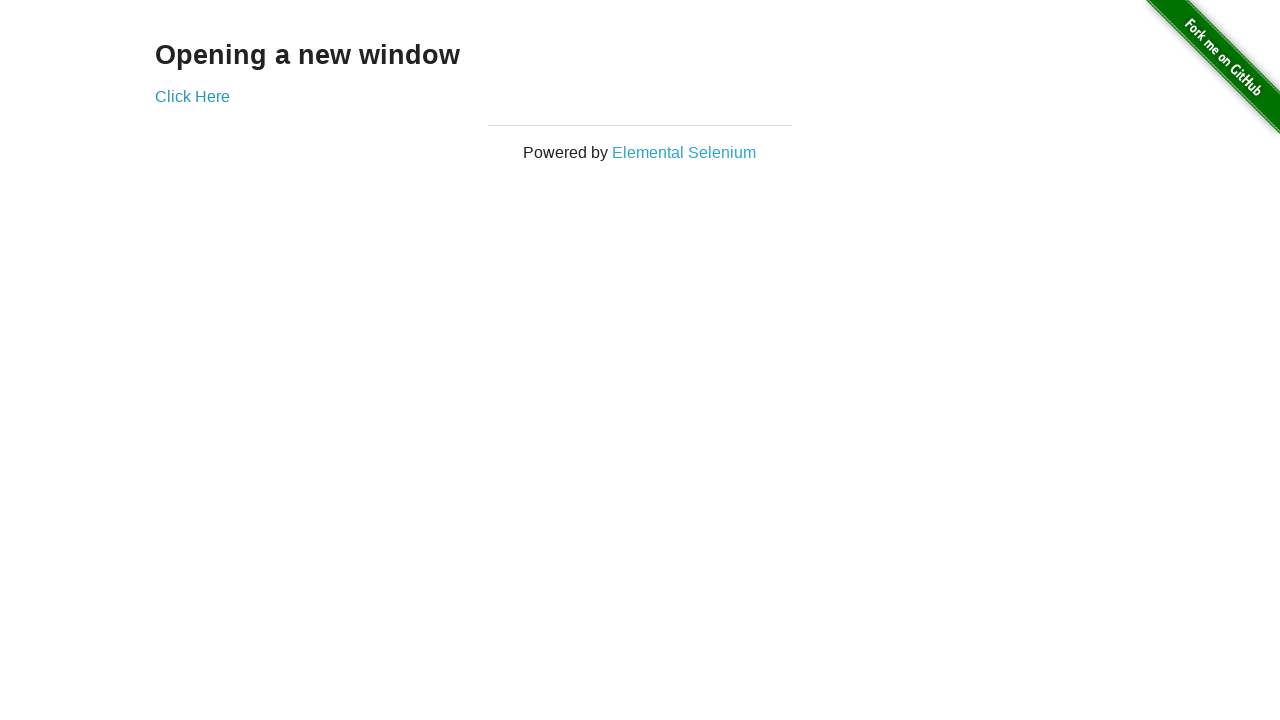

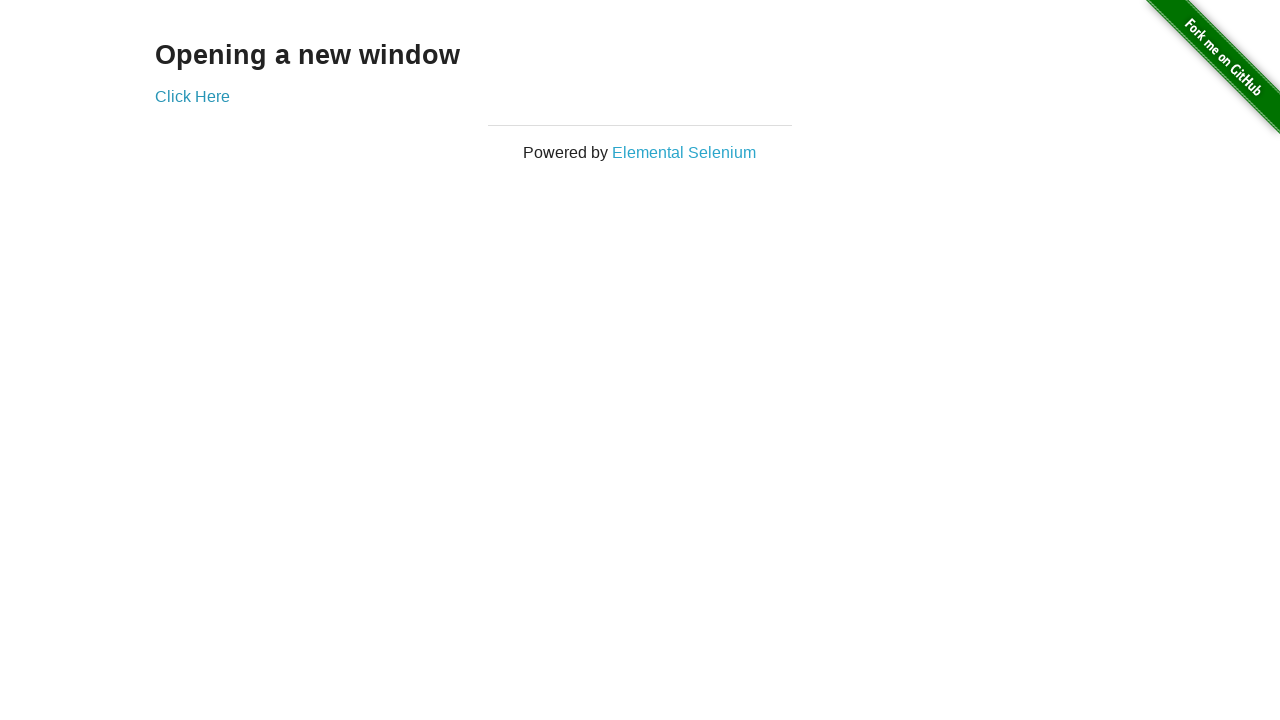